Tests zip code validation with 5 characters on ShareLane registration page - verifies that entering 5 digits causes the page to proceed (zip code field no longer visible after clicking Continue)

Starting URL: https://www.sharelane.com/cgi-bin/register.py

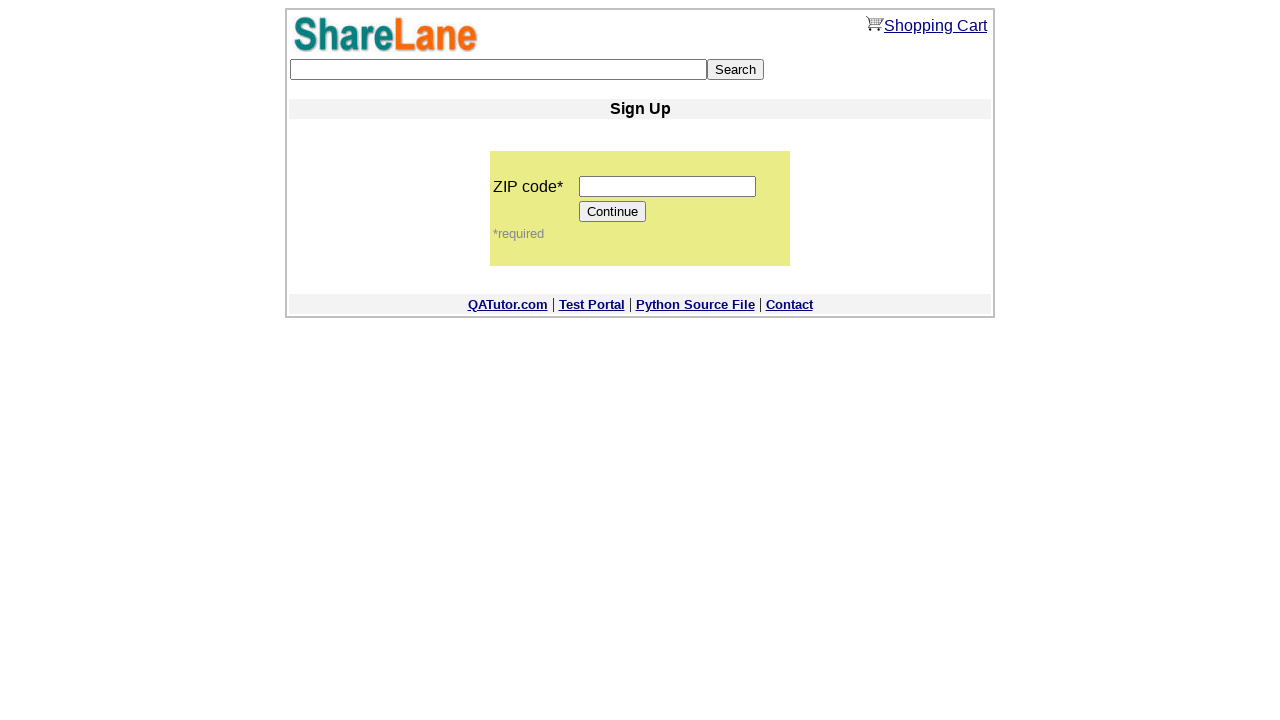

Filled zip code field with '12345' on input[name='zip_code']
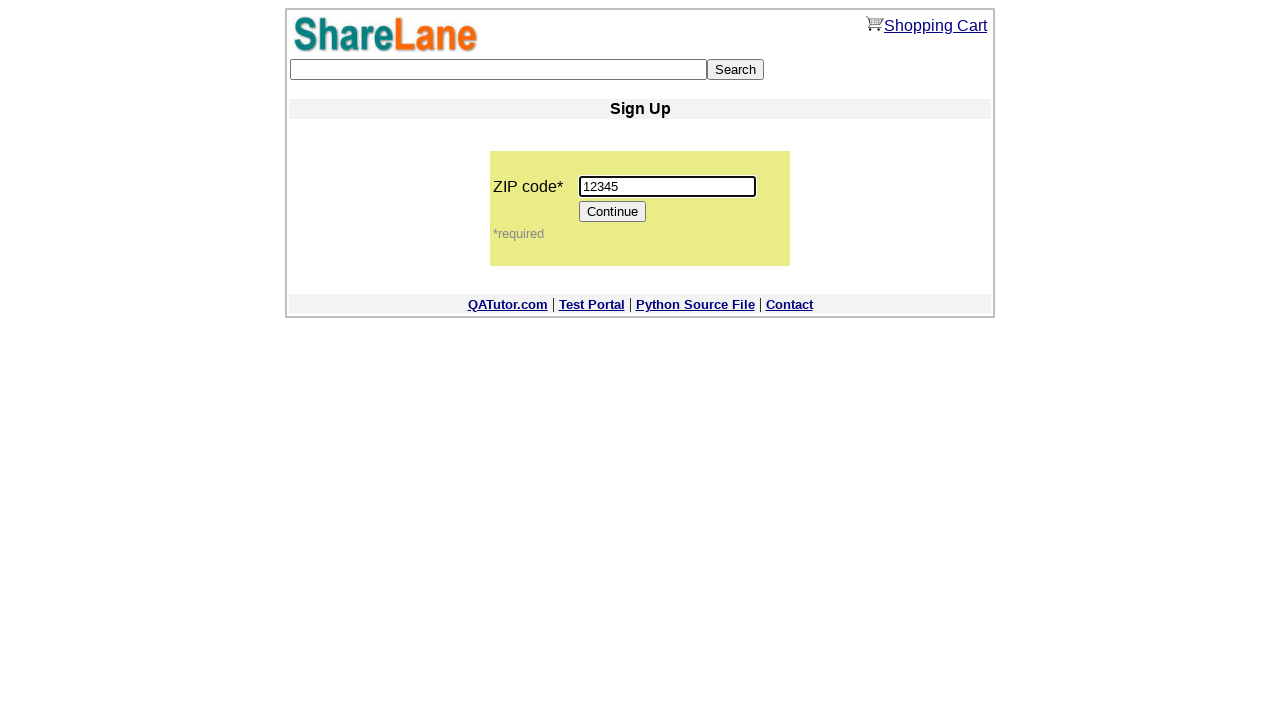

Clicked Continue button at (613, 212) on xpath=//*[@value='Continue']
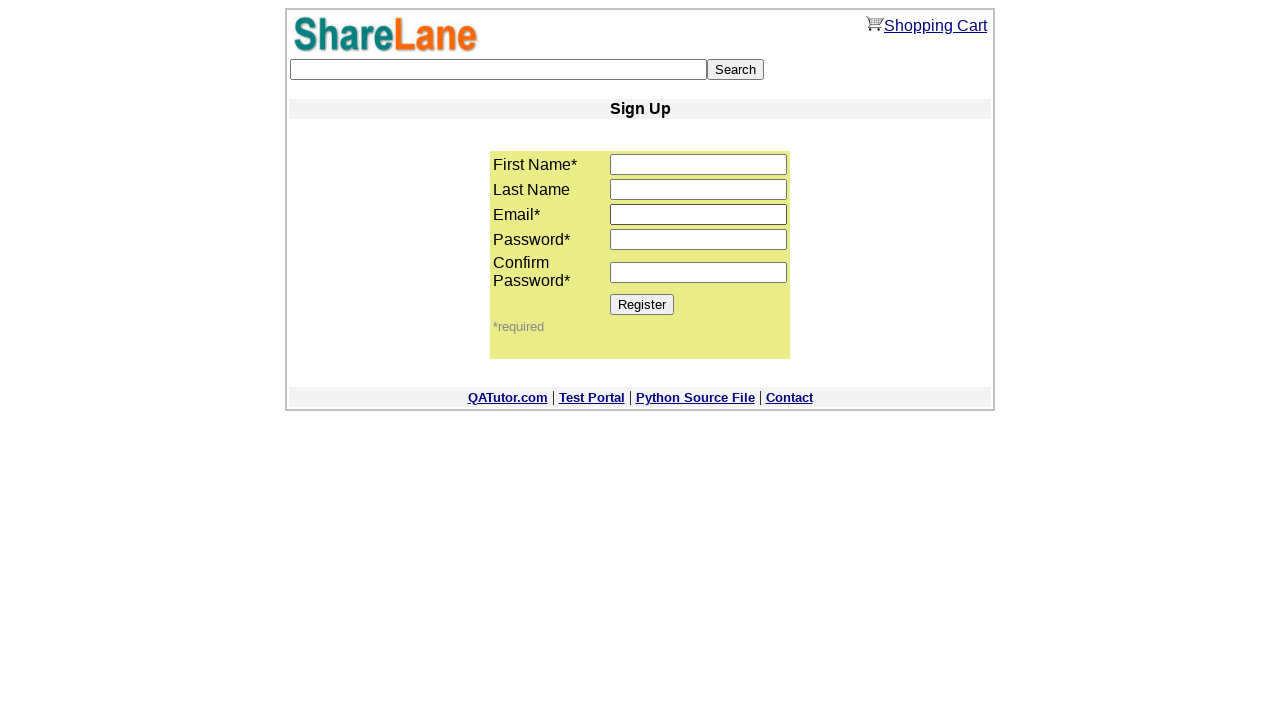

Waited 2000ms for page transition
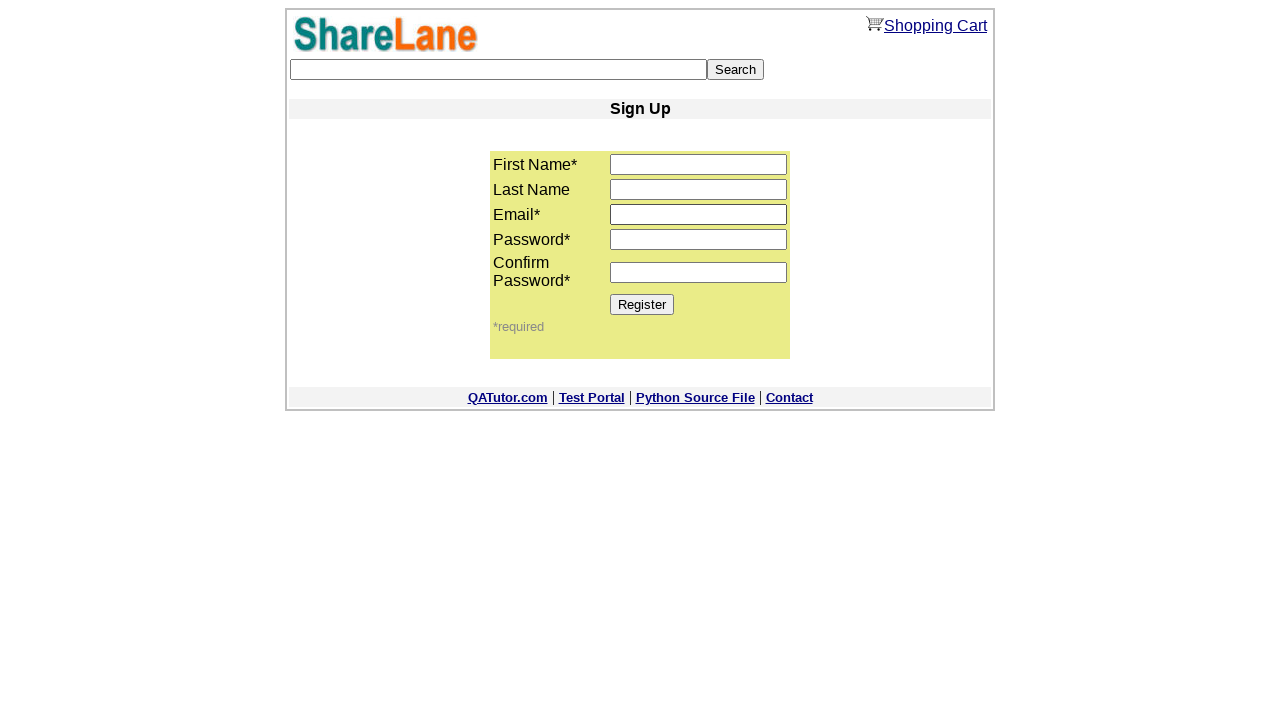

Verified zip code field is no longer visible - registration proceeded successfully
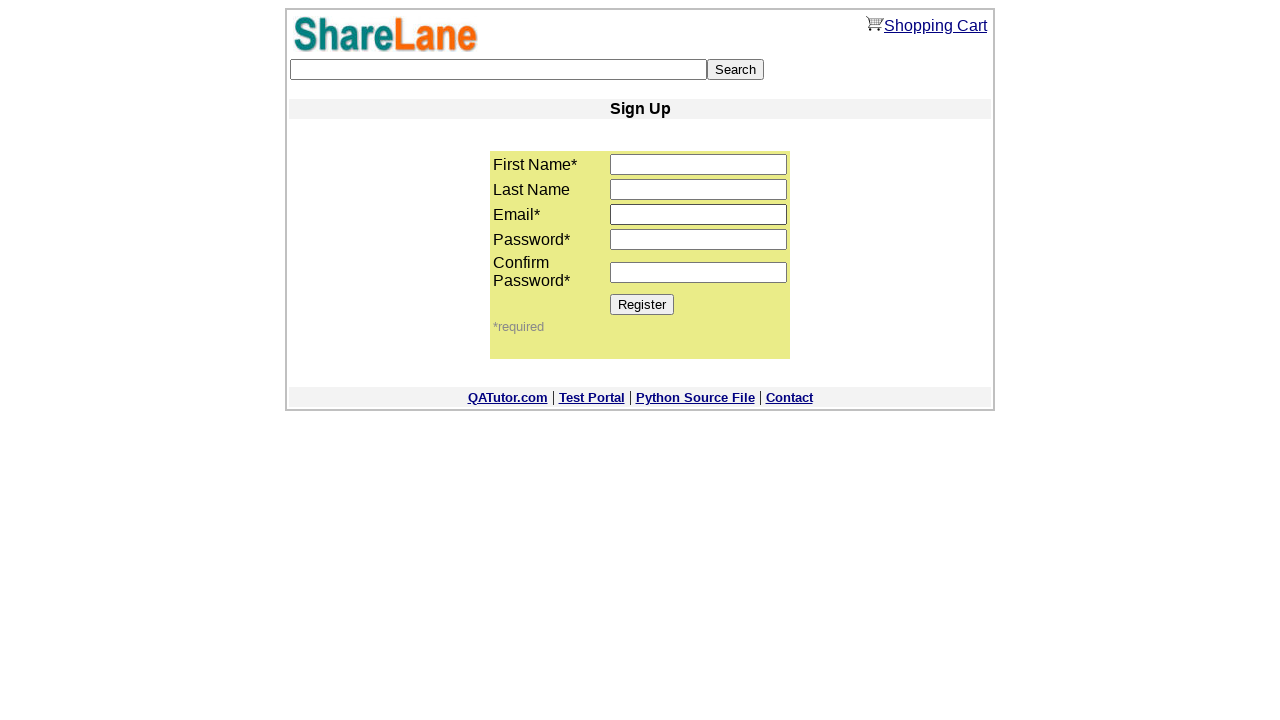

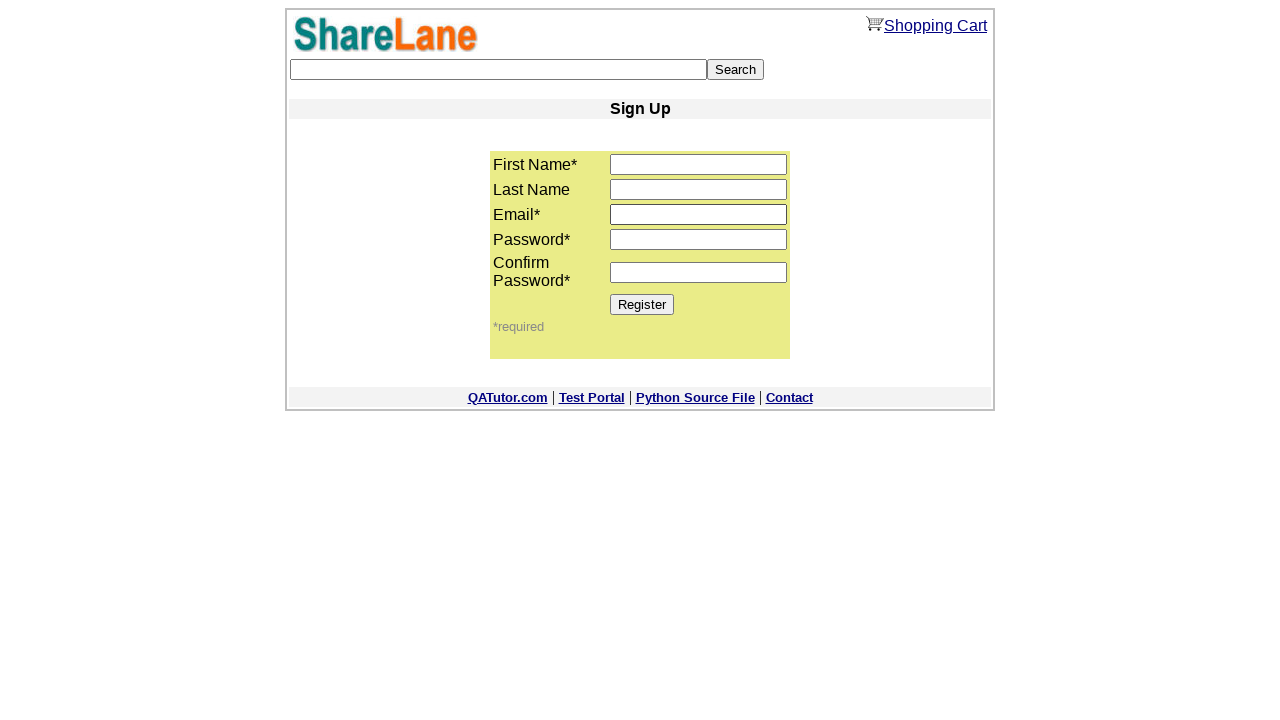